Navigates to the Applitools demo application and clicks the login button to access the app page

Starting URL: https://demo.applitools.com

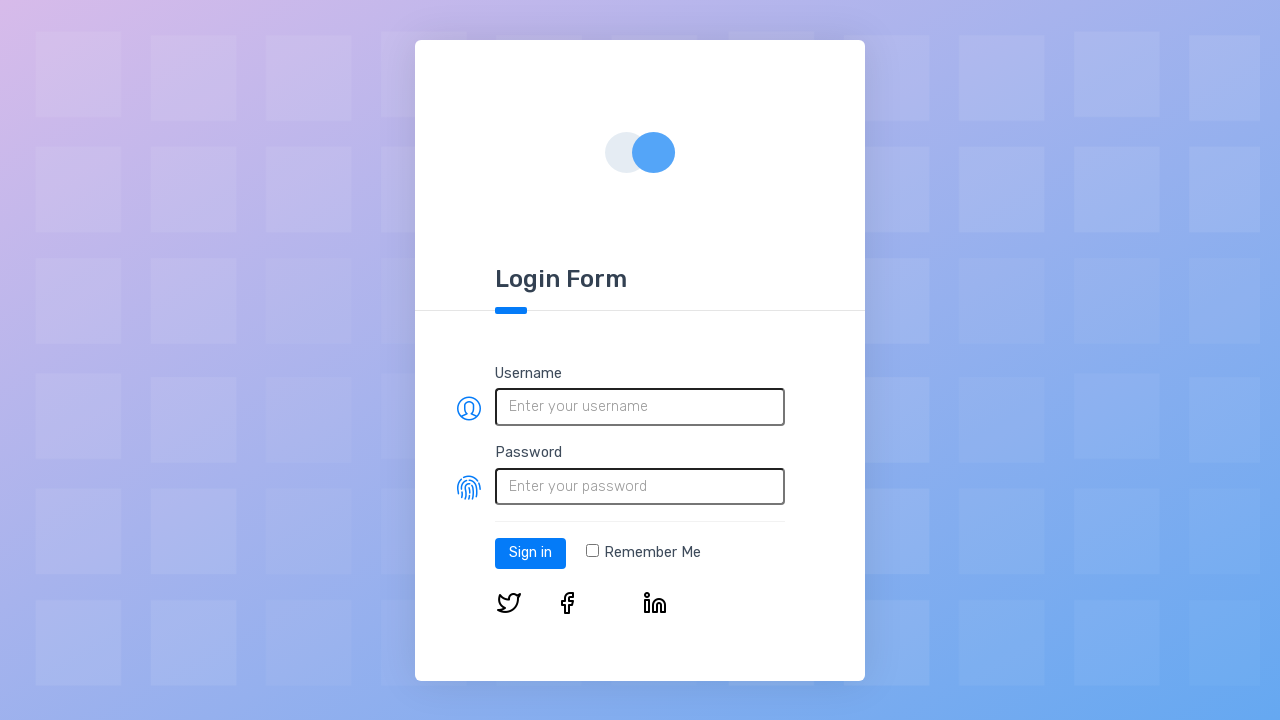

Clicked login button at (530, 553) on #log-in
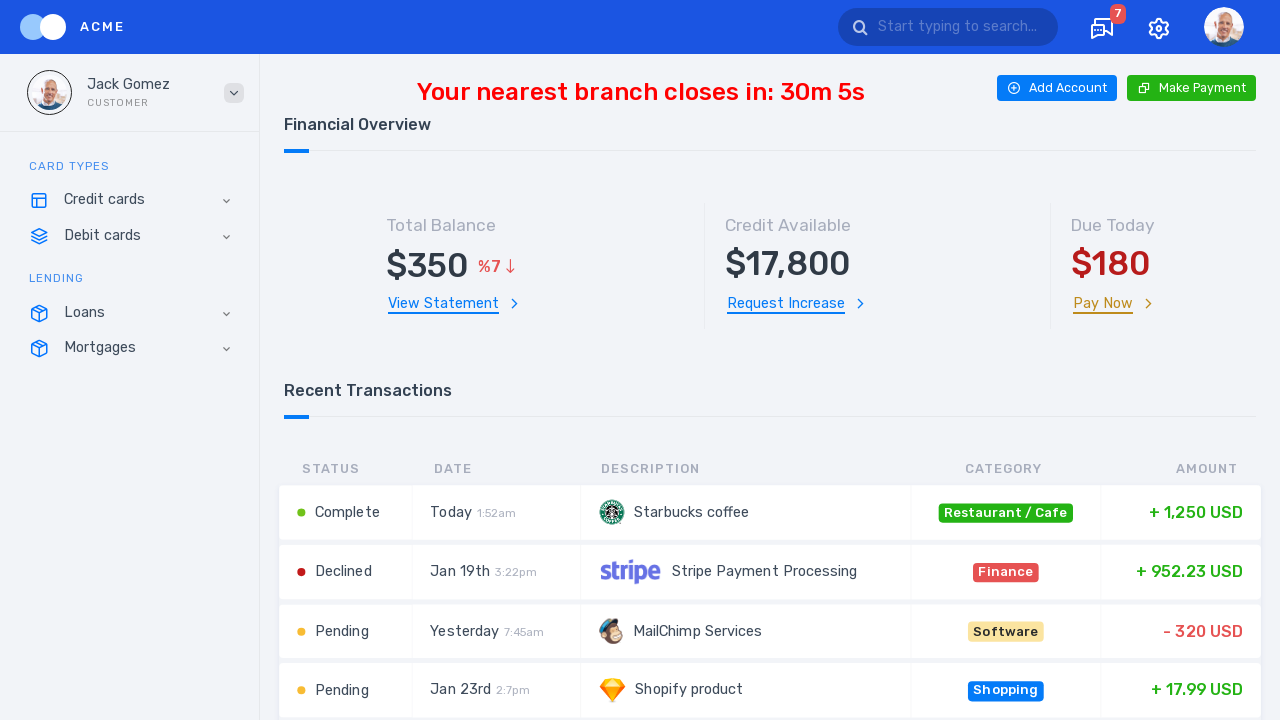

App page loaded after login
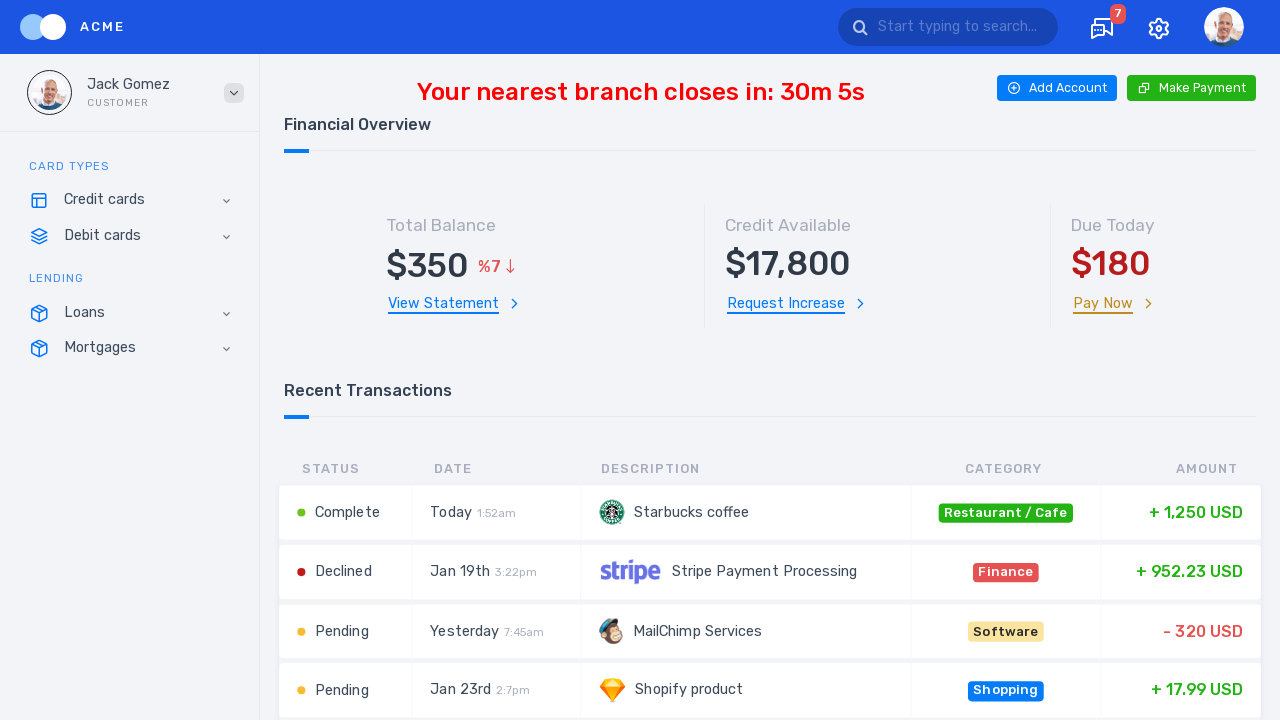

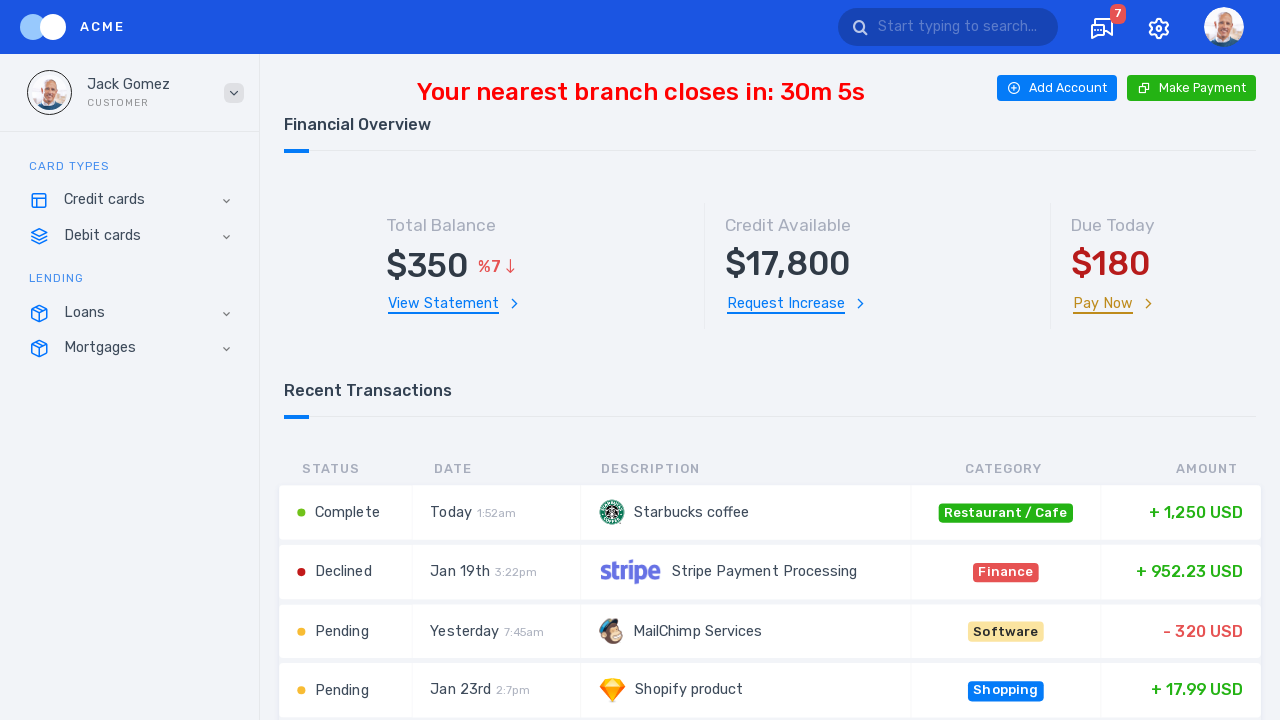